Tests dynamic element visibility by clicking a reveal button and then typing into a newly visible input field

Starting URL: https://www.selenium.dev/selenium/web/dynamic.html

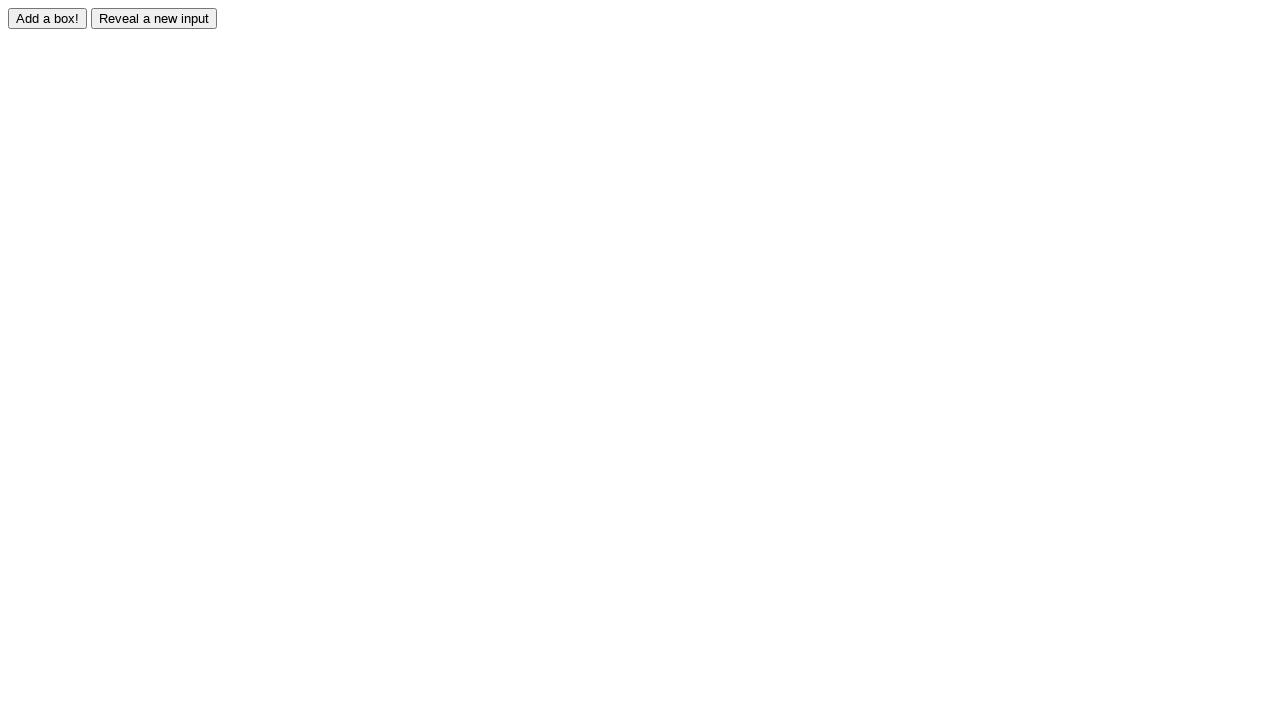

Navigated to dynamic elements test page
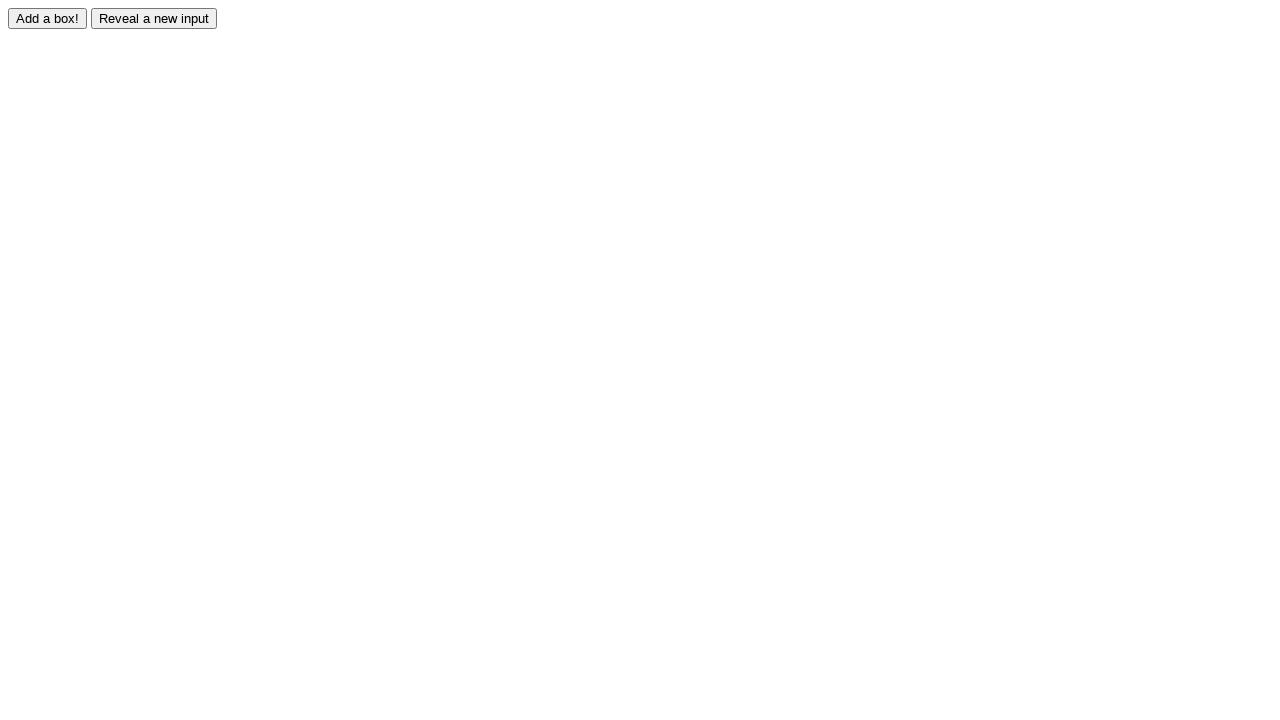

Clicked reveal button to show hidden element at (154, 18) on #reveal
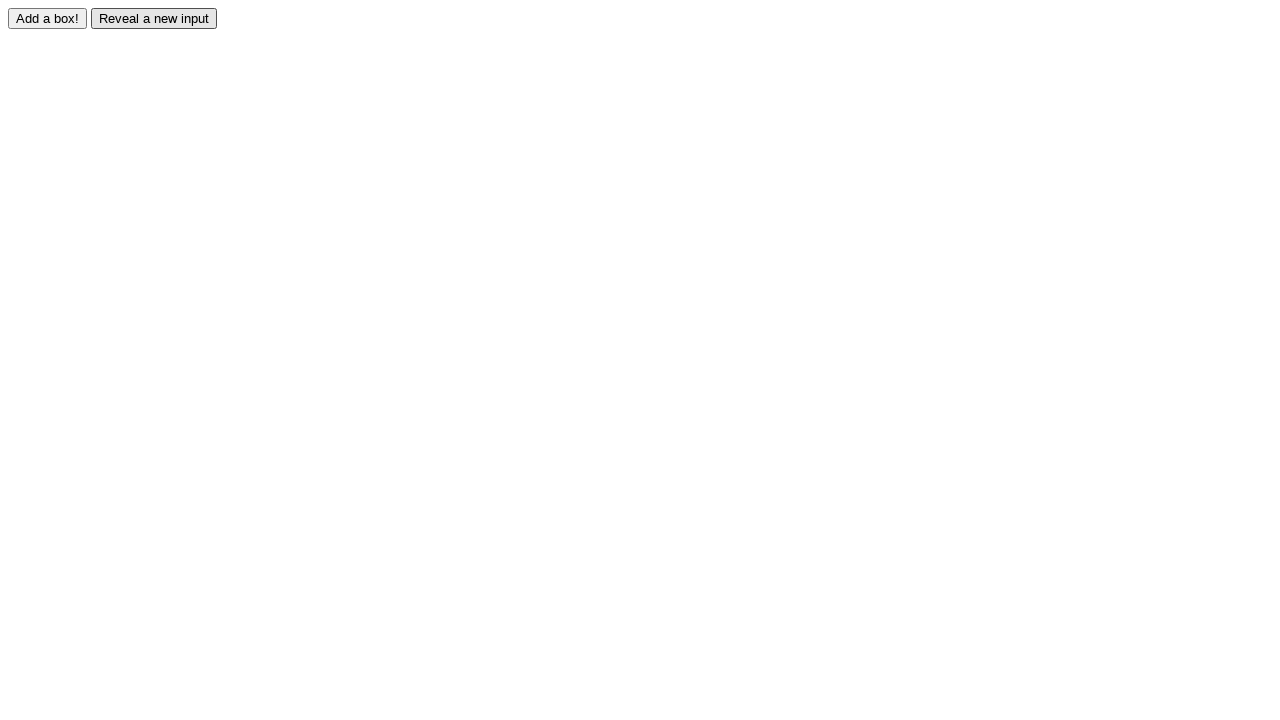

Waited for revealed input field to become visible
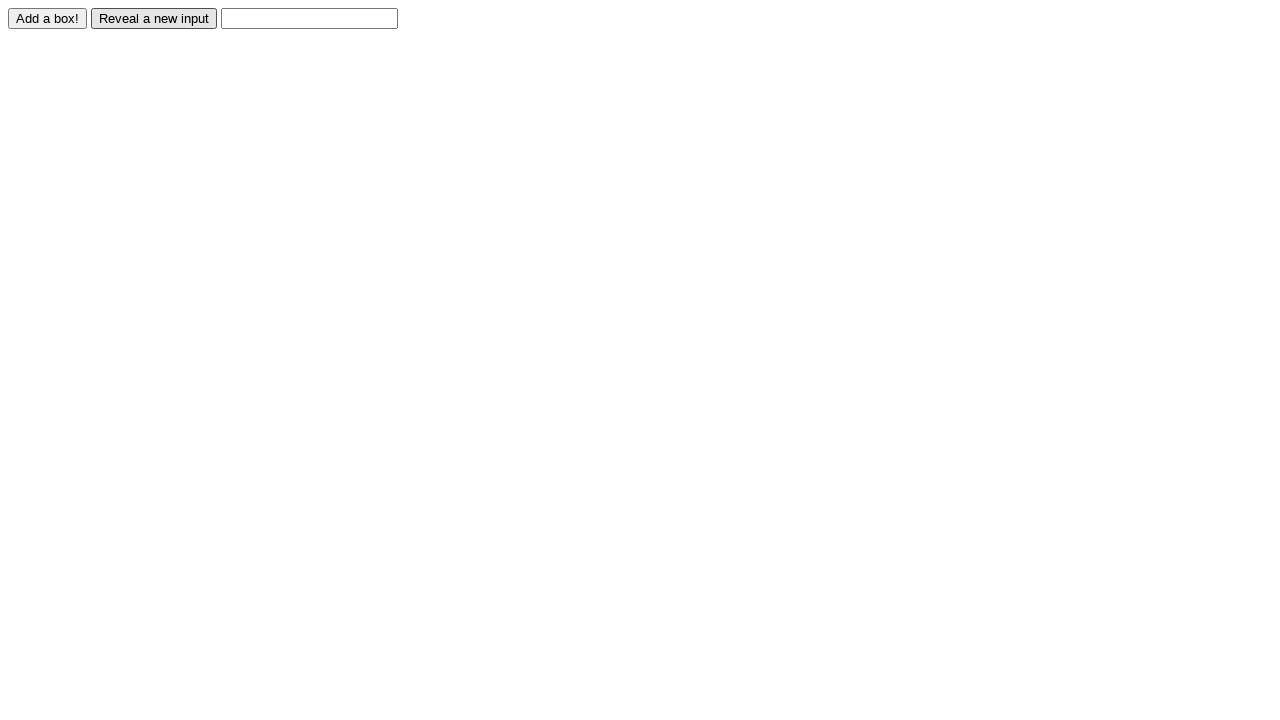

Typed 'Displayed' into the revealed input field on #revealed
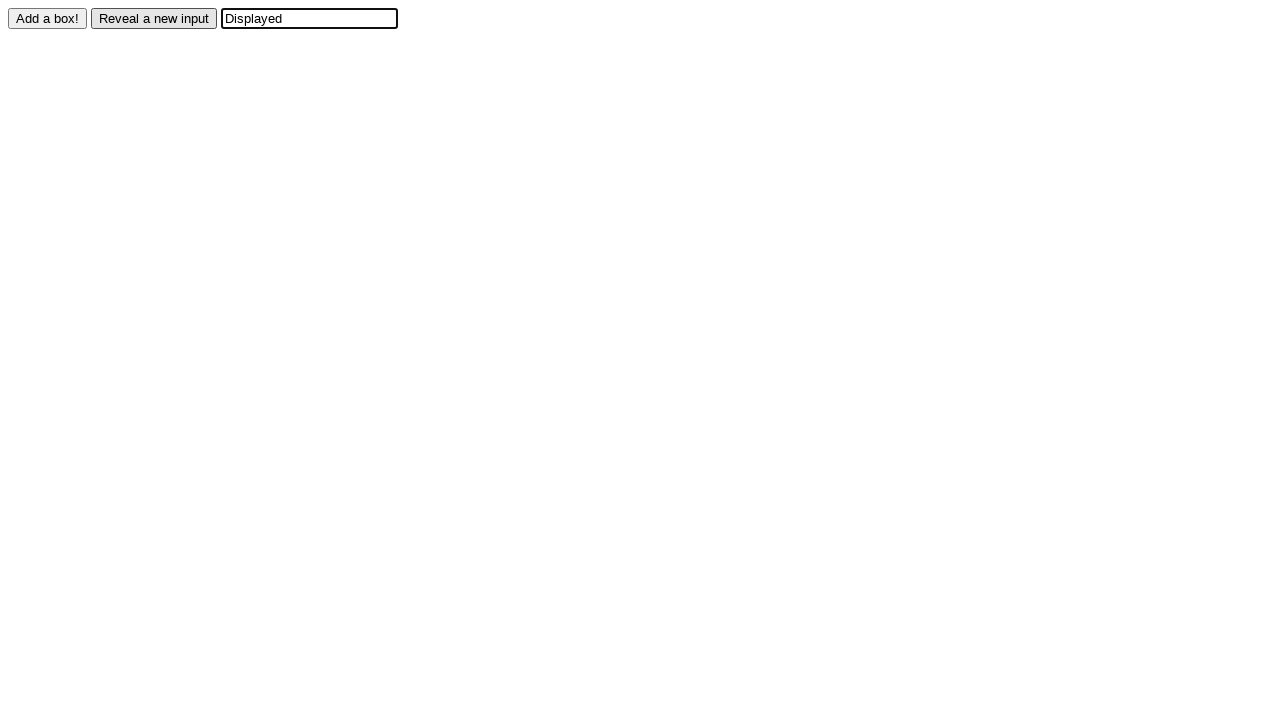

Asserted that input field contains 'Displayed'
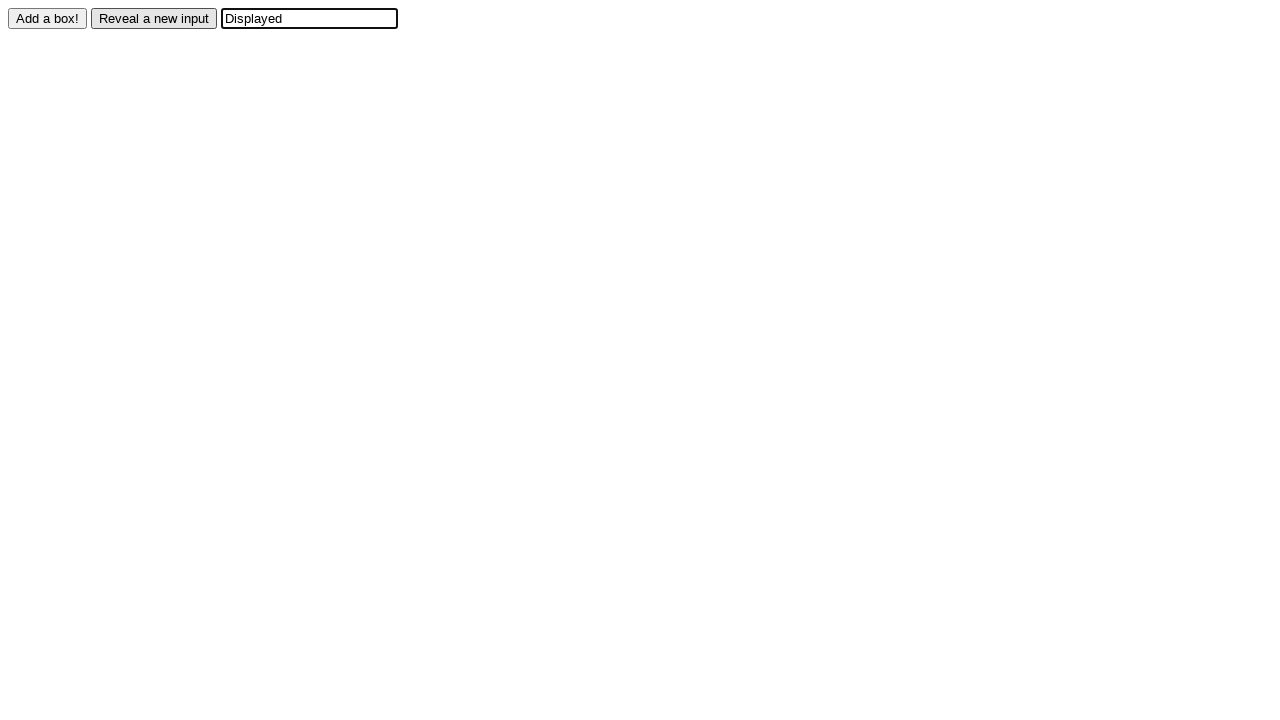

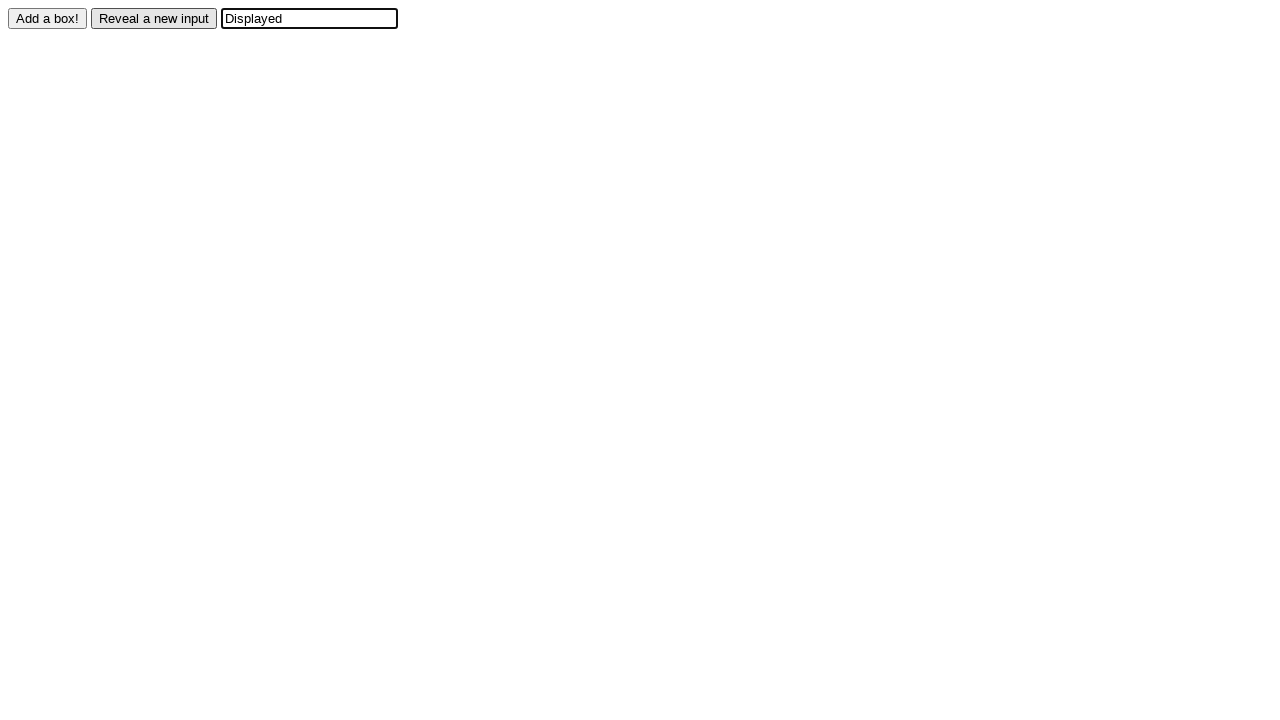